Tests the public legal case search functionality on the TJMG court website by searching for cases by OAB lawyer number and state, then navigating through the search results to view individual case details.

Starting URL: https://pje-consulta-publica.tjmg.jus.br/

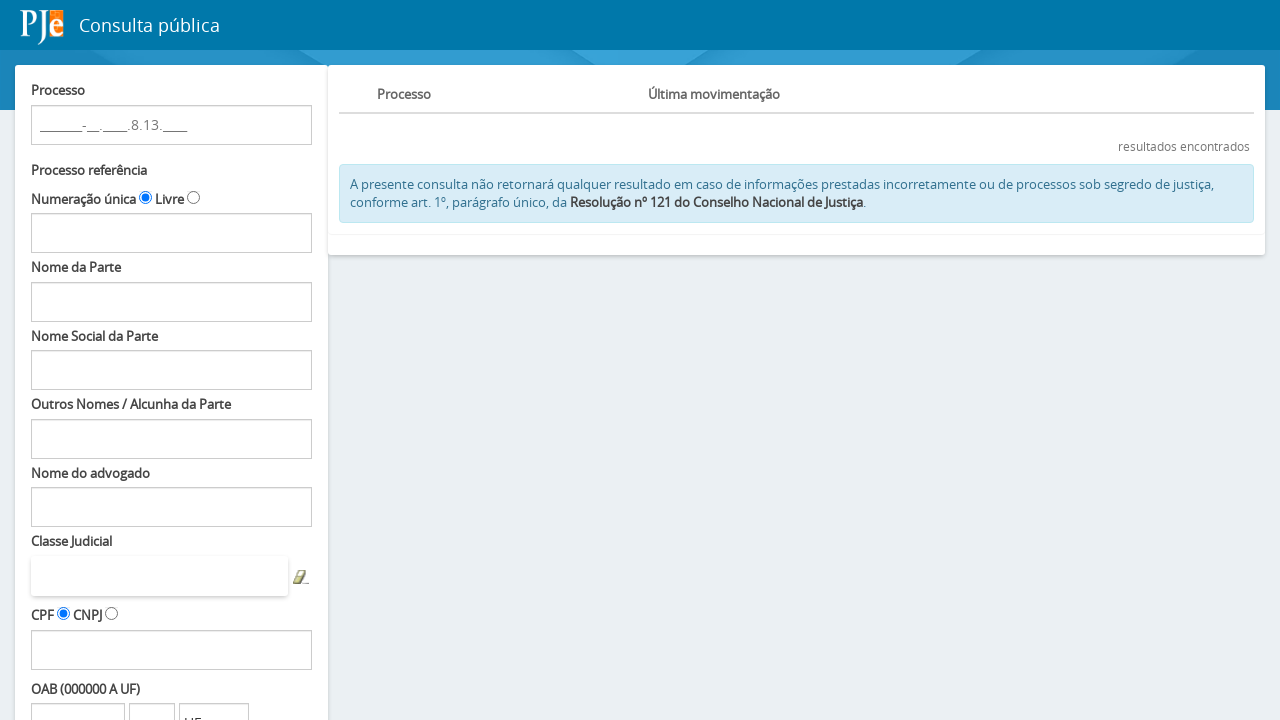

OAB number input field loaded
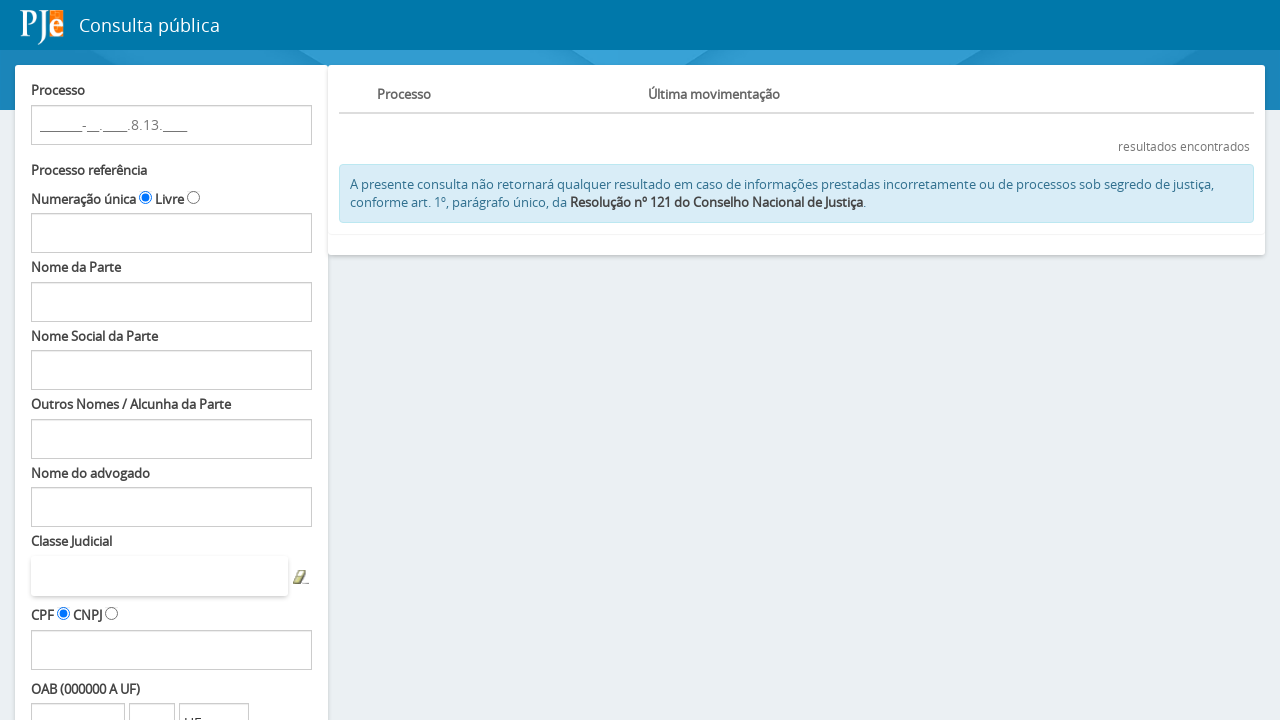

Filled OAB number field with '133864' on input#fPP\:Decoration\:numeroOAB
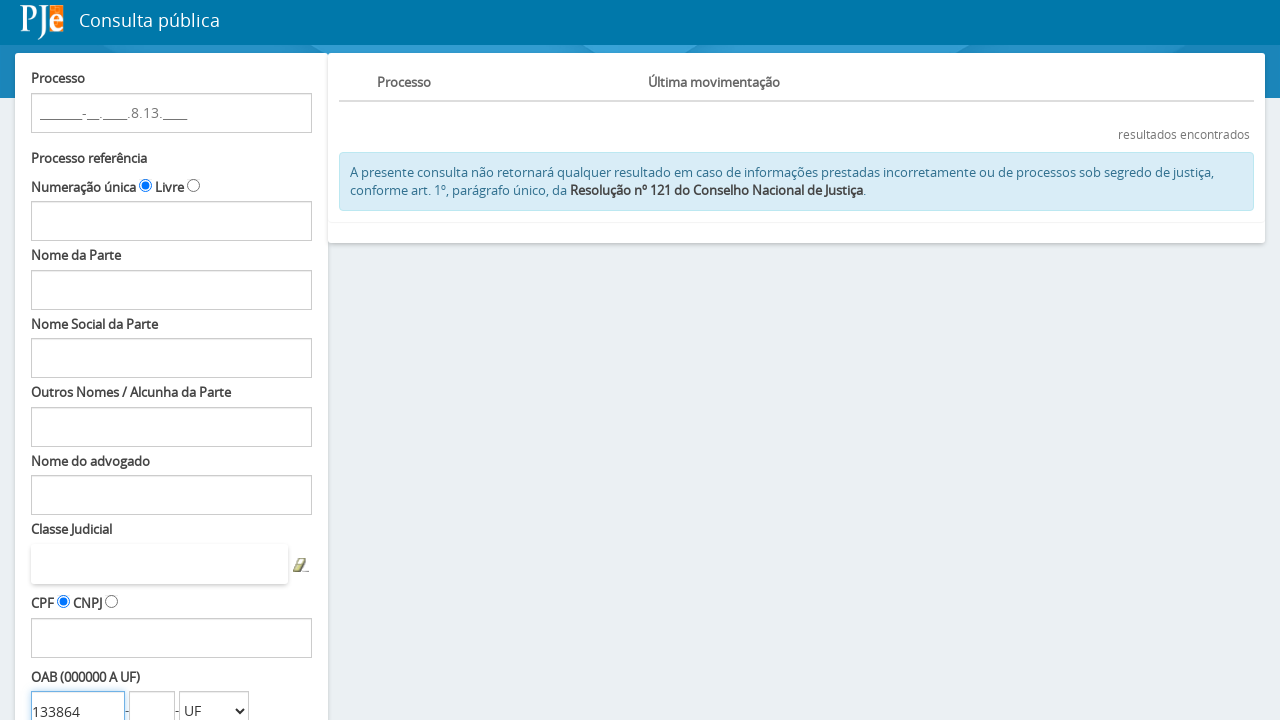

Selected state 'SP' from dropdown on select#fPP\:Decoration\:estadoComboOAB
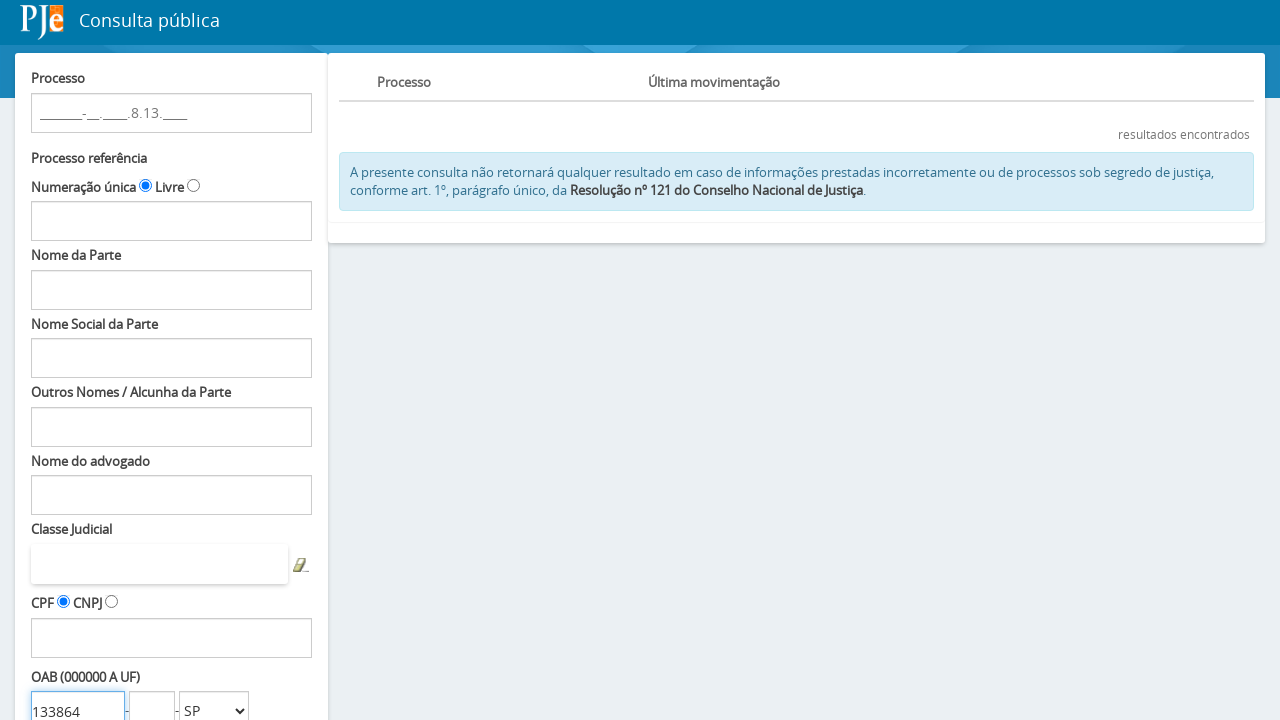

Clicked search button to find cases at (83, 590) on input#fPP\:searchProcessos
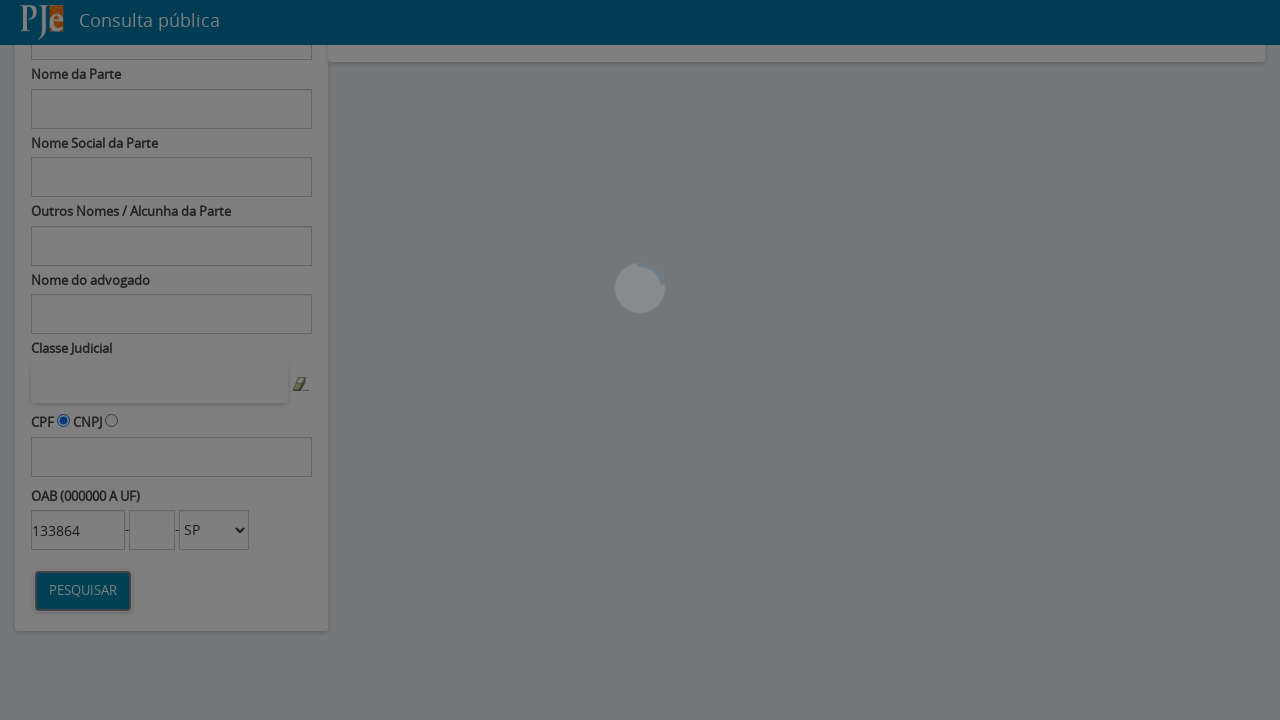

Search results loaded with process cases
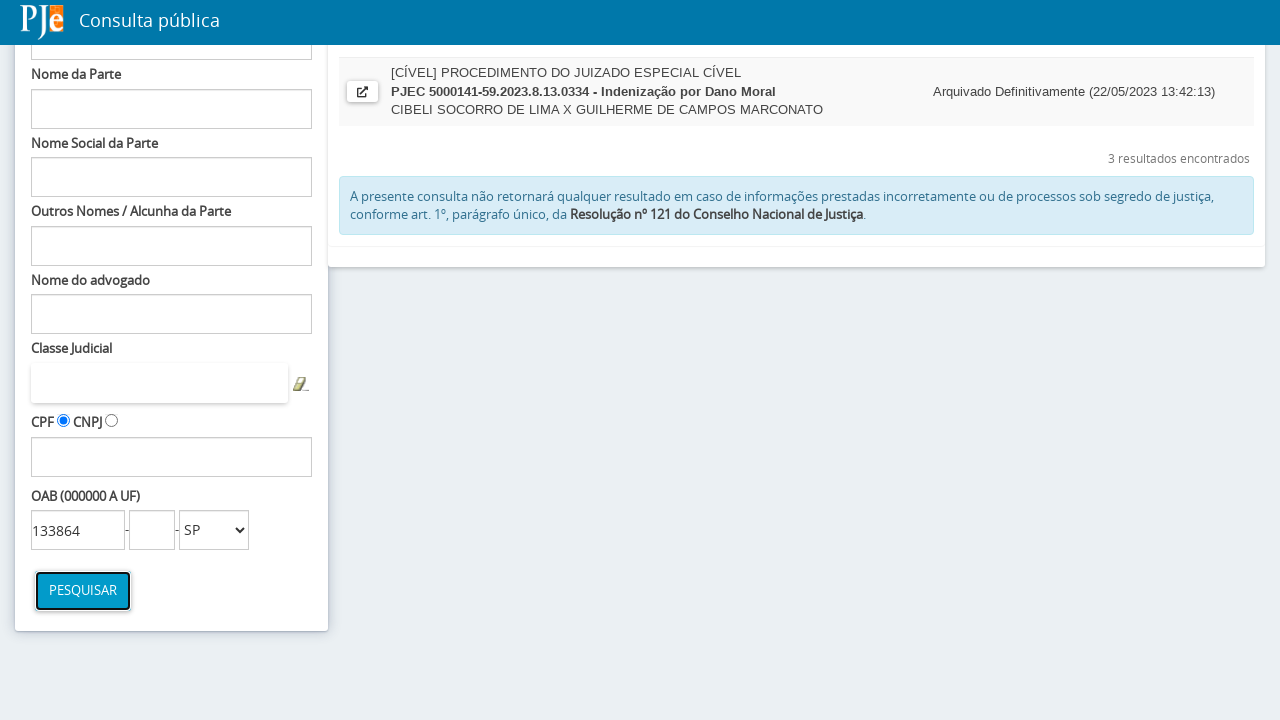

Clicked on first process case to view details at (658, 142) on b.btn-block >> nth=0
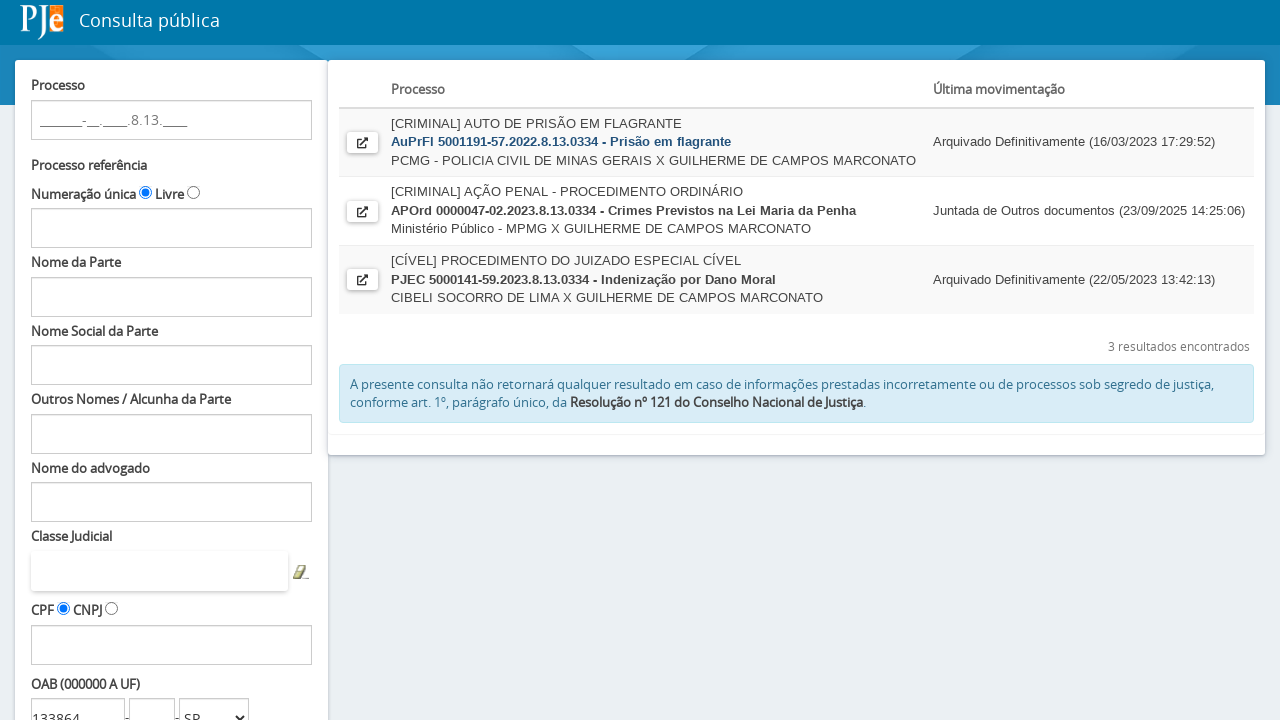

Waited for new window/tab to open
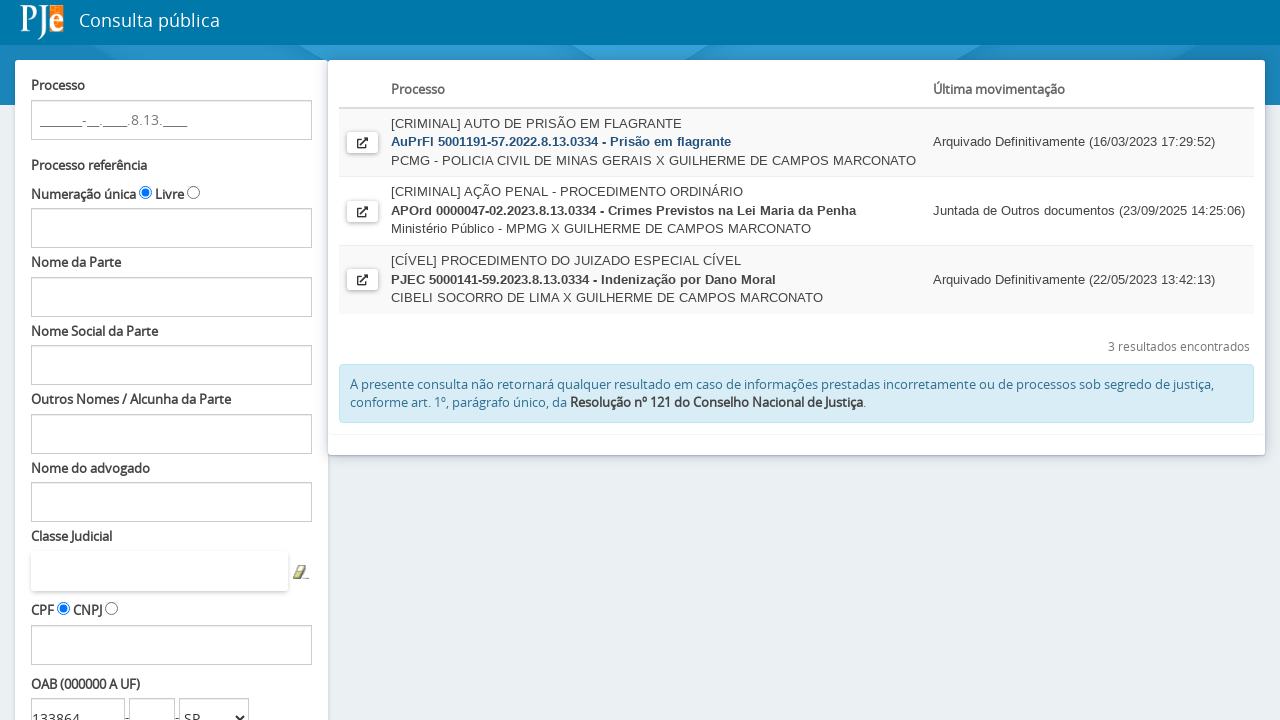

Process case details page loaded and visible
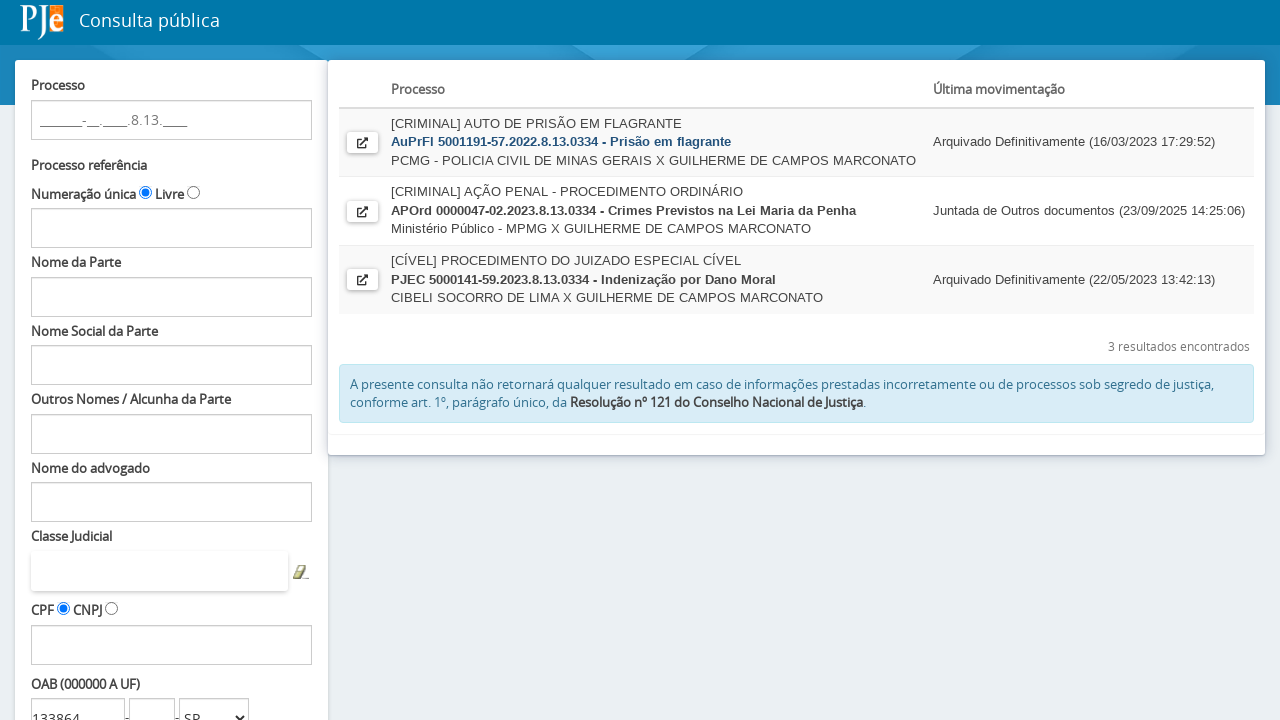

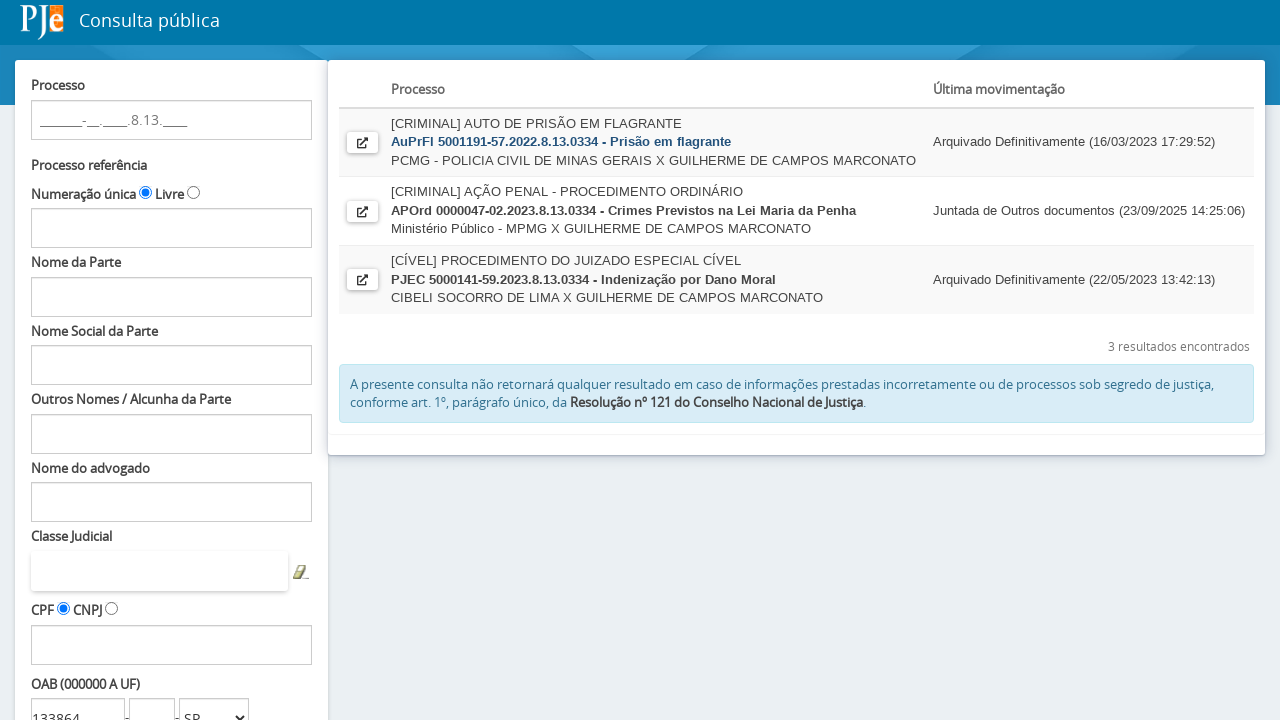